Tests dynamic controls by clicking Remove button, verifying "It's gone!" message appears, then clicking Add button and verifying "It's back!" message appears

Starting URL: https://the-internet.herokuapp.com/dynamic_controls

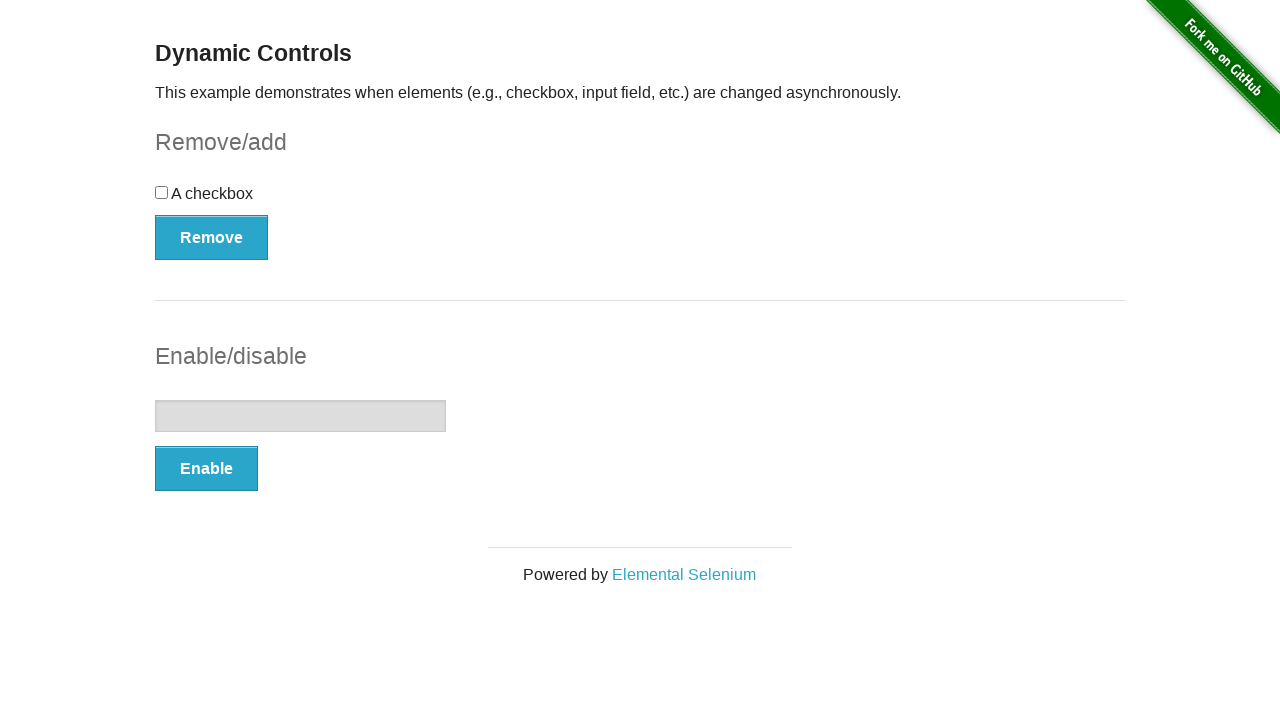

Clicked Remove button at (212, 237) on xpath=//button[.='Remove']
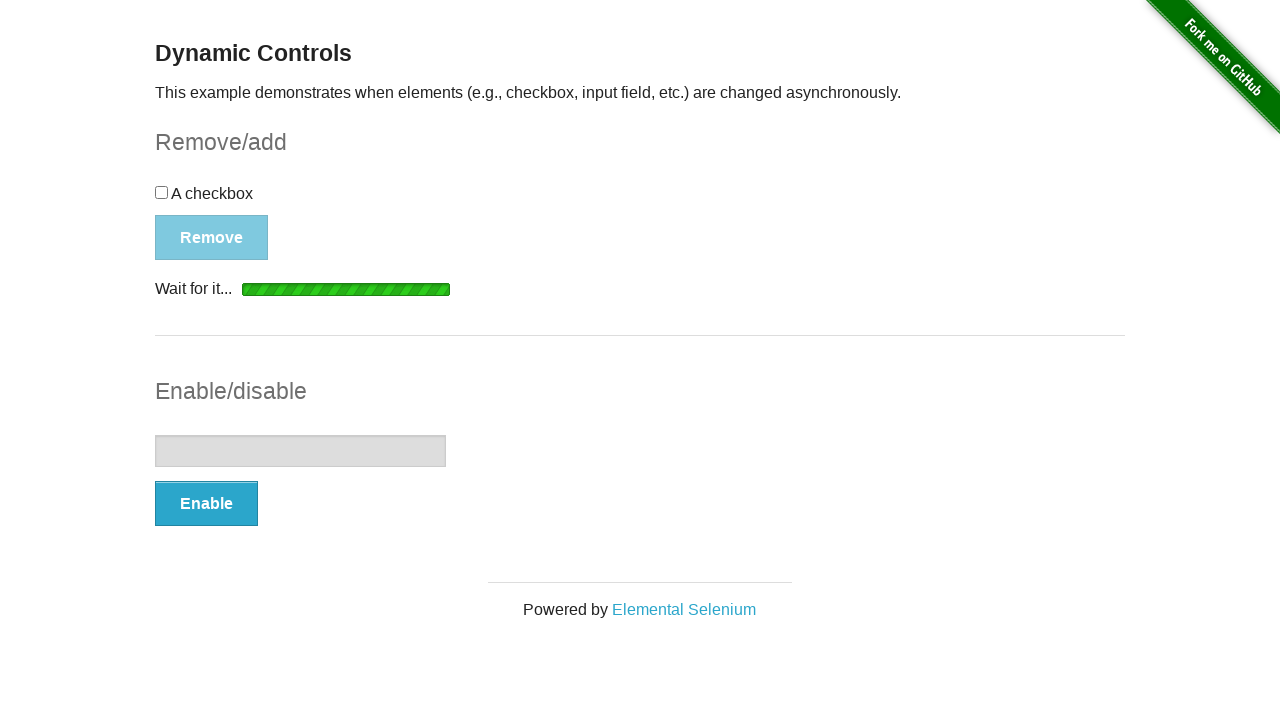

Verified "It's gone!" message appeared
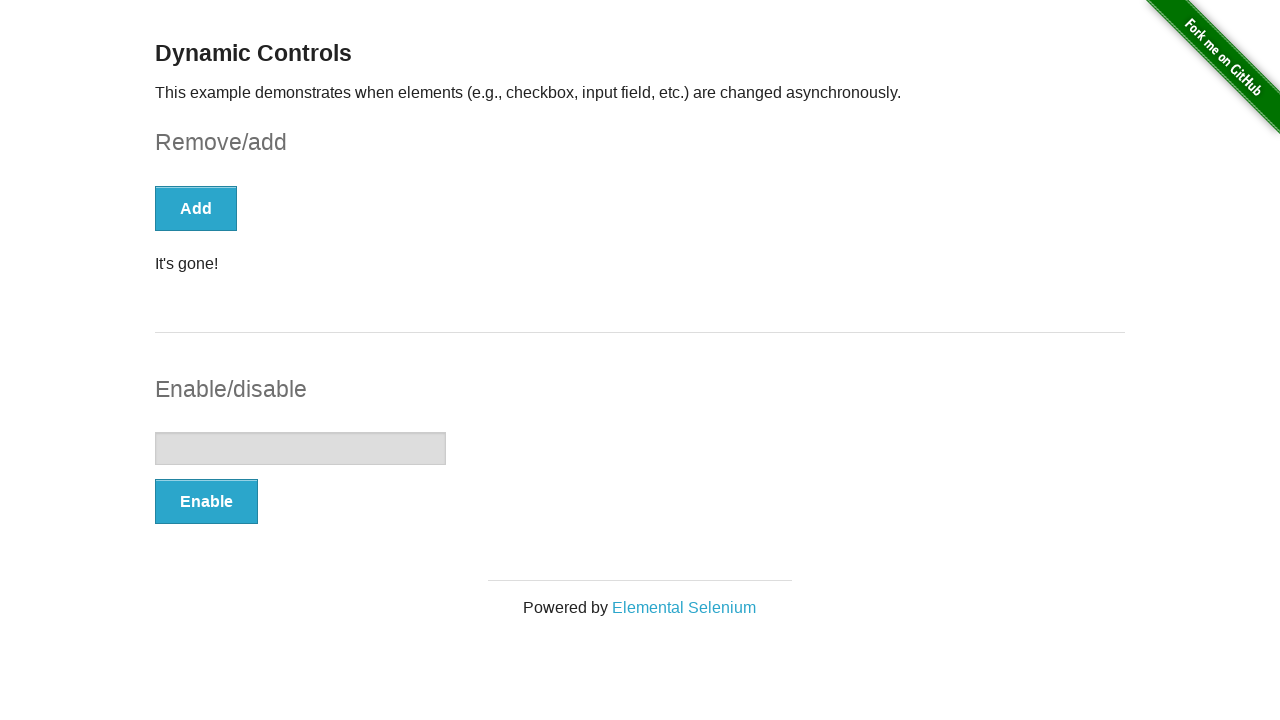

Clicked Add button at (196, 208) on xpath=//button[text()='Add']
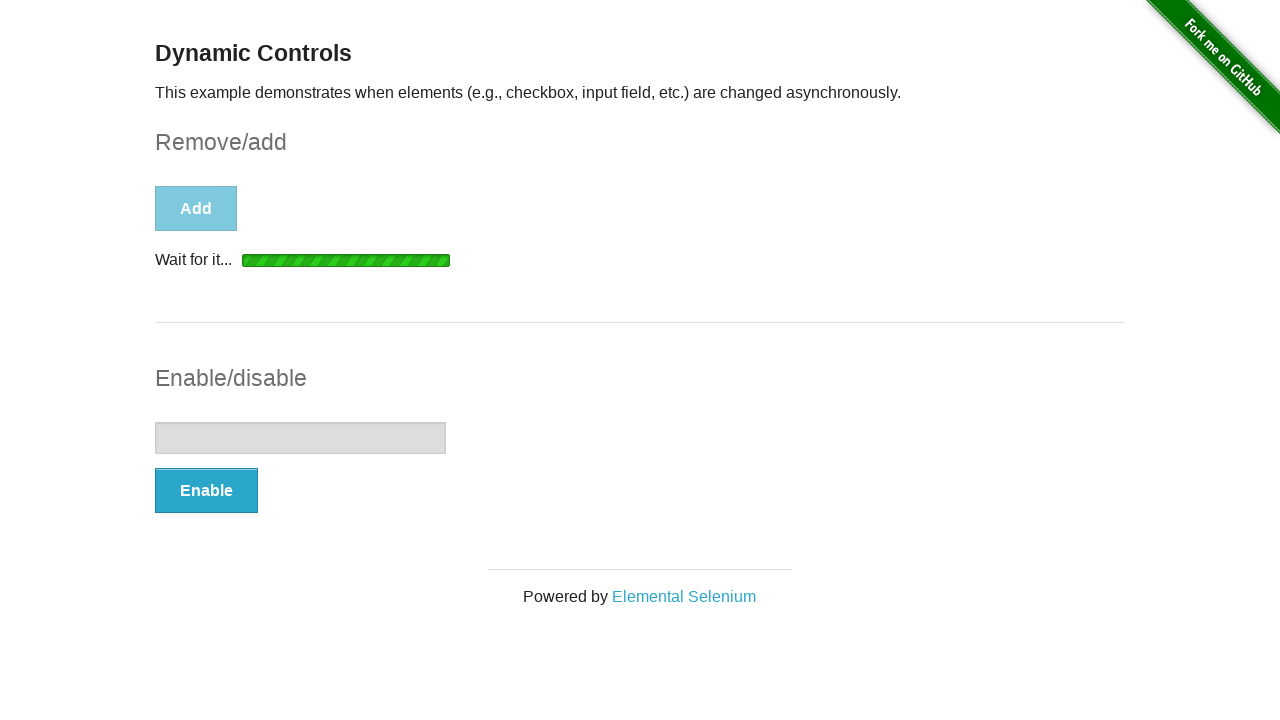

Verified "It's back!" message appeared
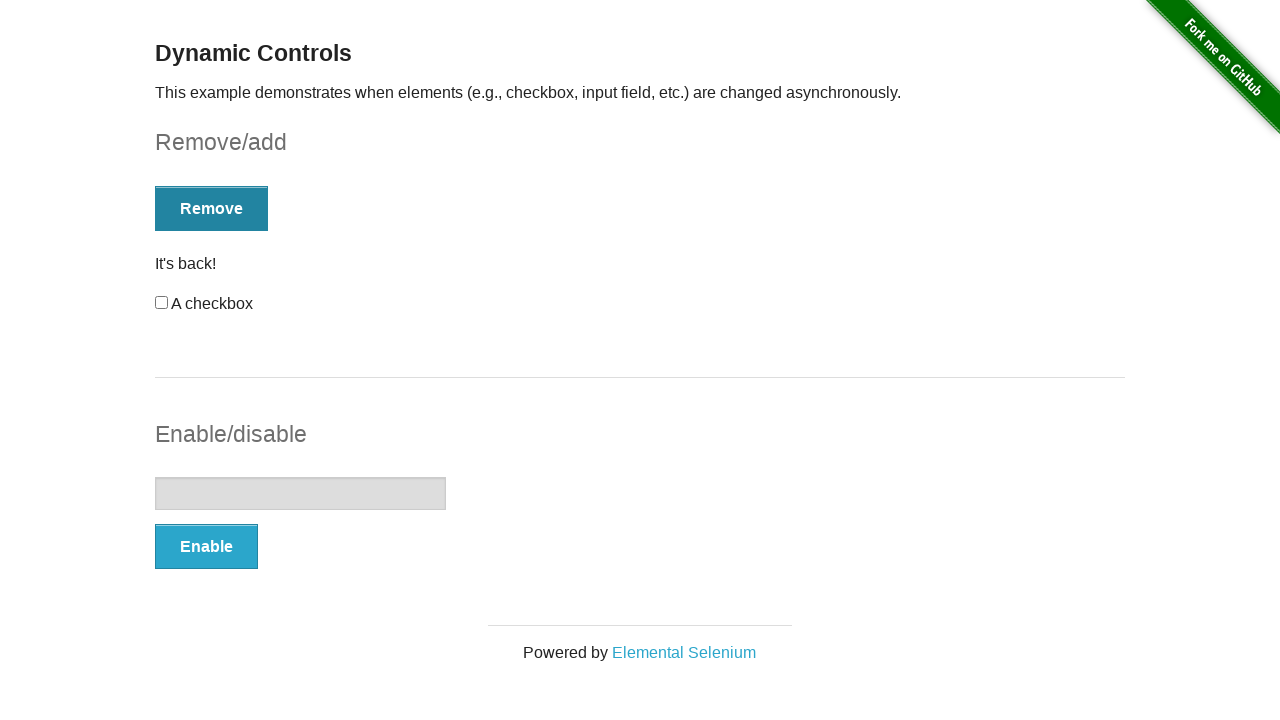

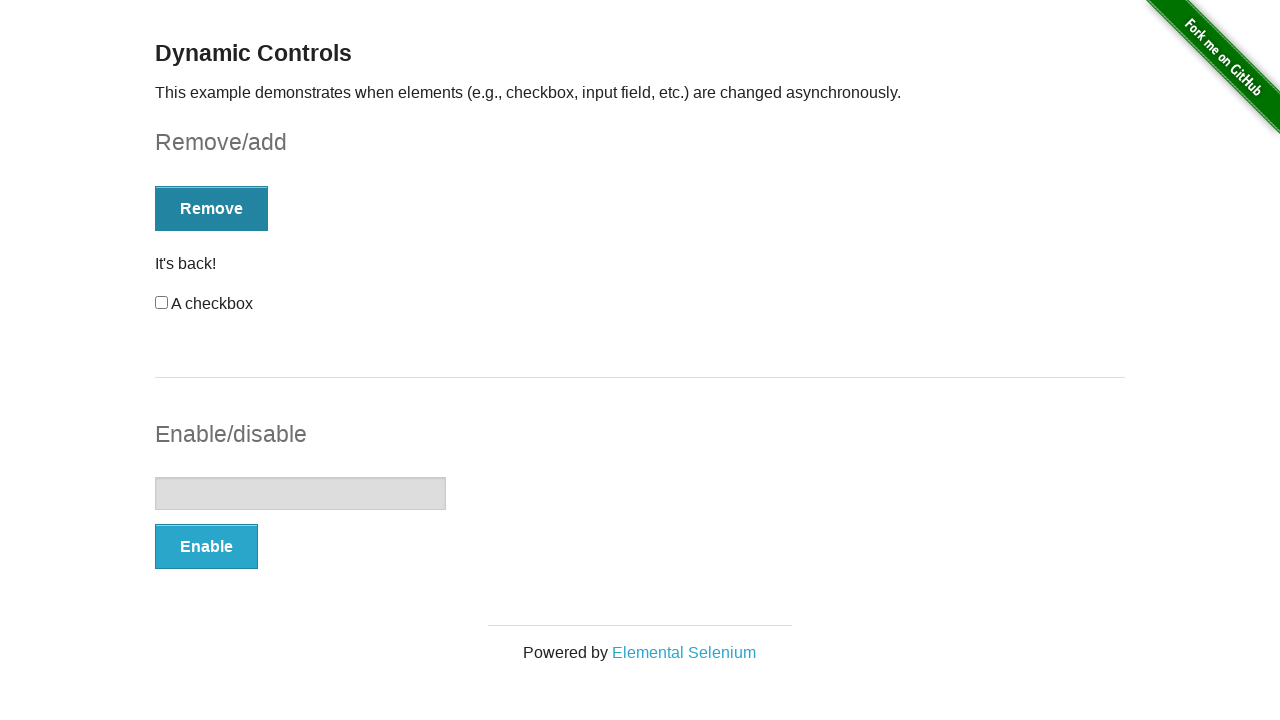